Tests dynamic button sequence by clicking buttons that appear one after another and verifying all buttons are clicked

Starting URL: https://testpages.eviltester.com/styled/dynamic-buttons-simple.html

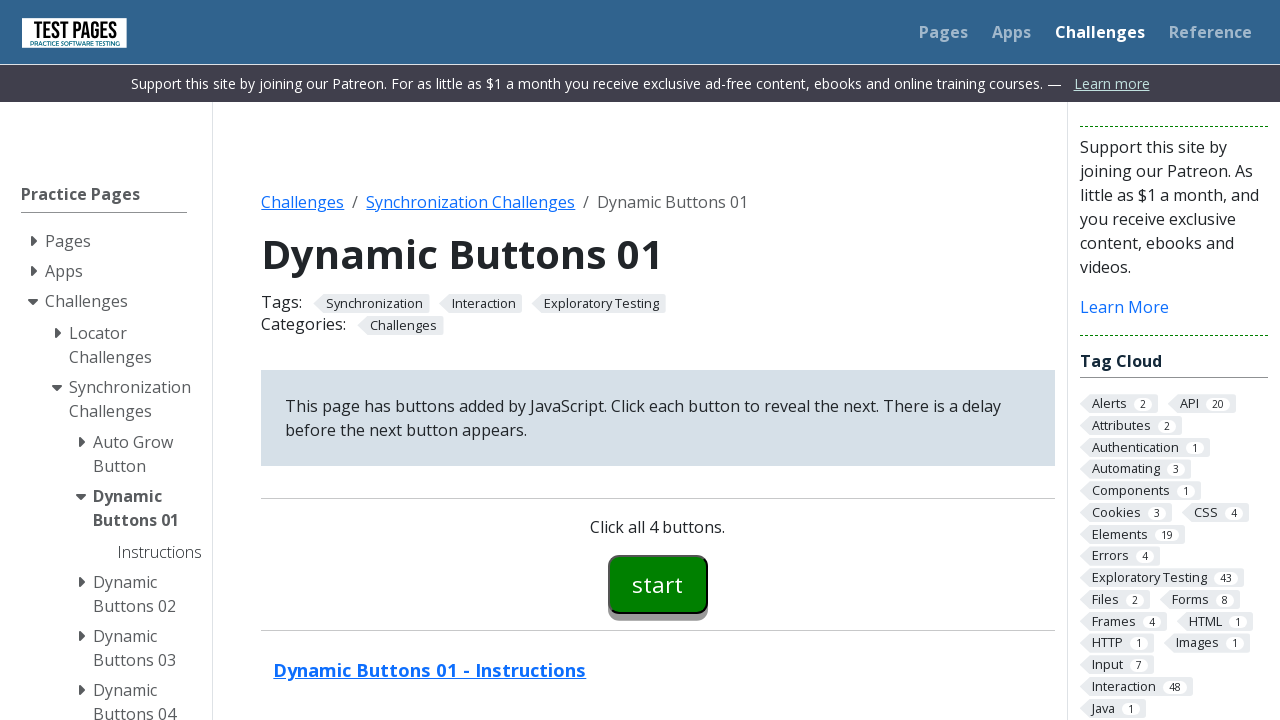

Clicked first dynamic button (button00) at (658, 584) on #button00
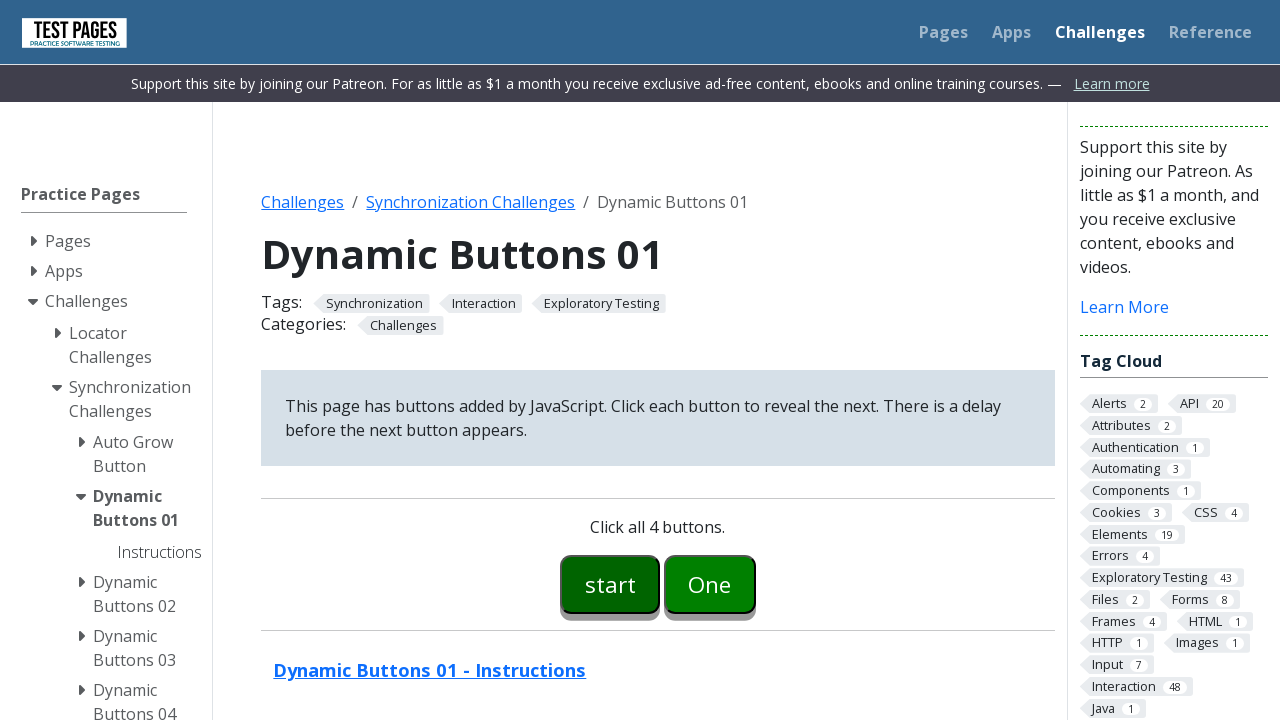

Clicked second dynamic button (button01) at (710, 584) on #button01
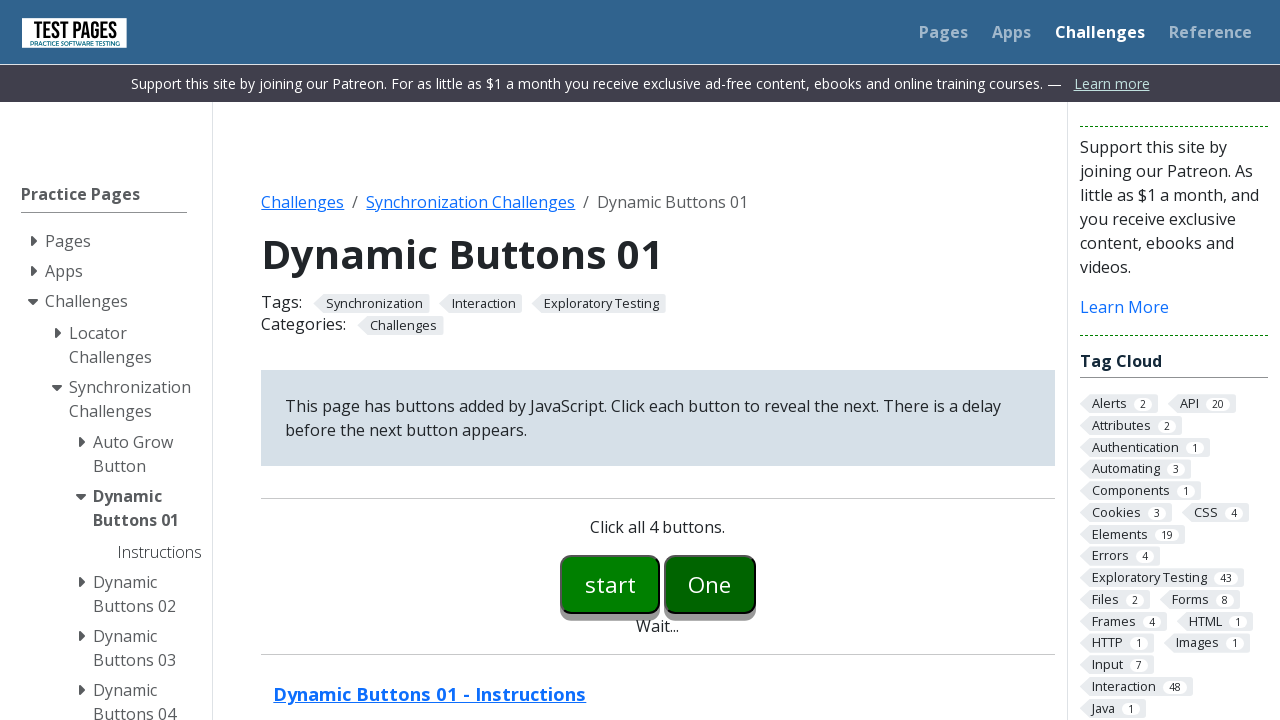

Waited for third dynamic button (button02) to appear
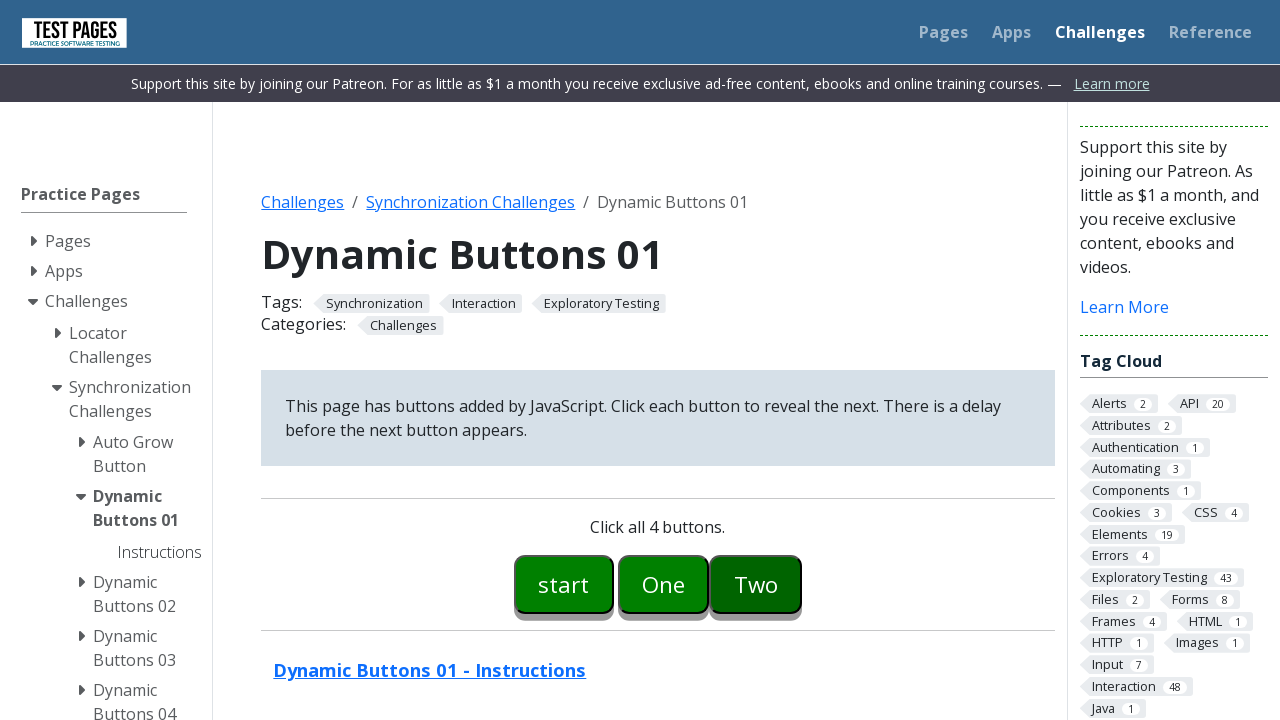

Clicked third dynamic button (button02) at (756, 584) on #button02
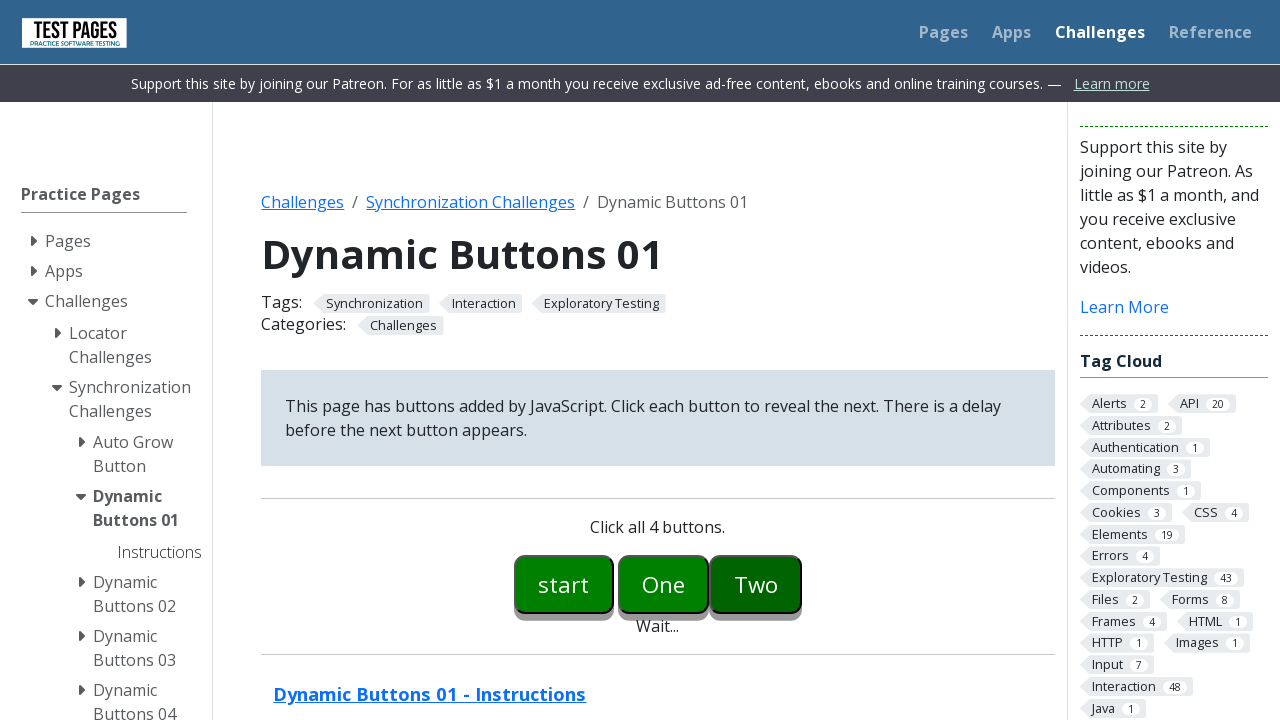

Waited for fourth dynamic button (button03) to appear
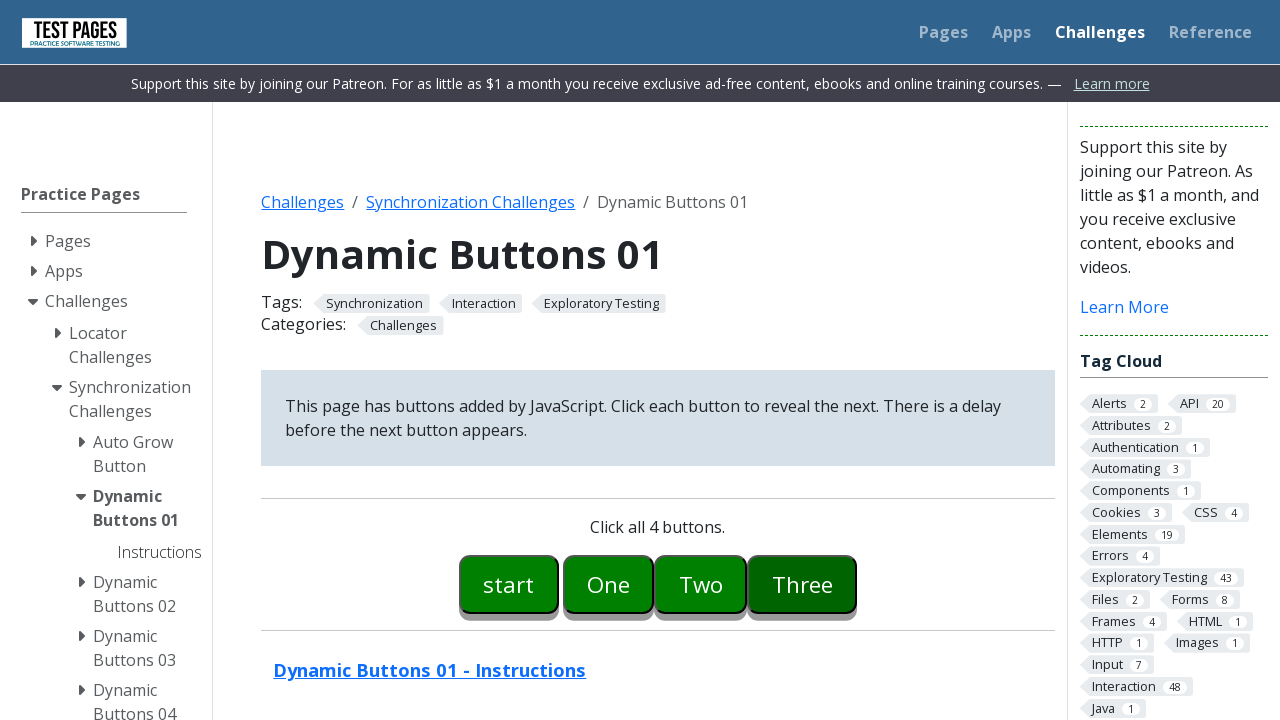

Clicked fourth dynamic button (button03) at (802, 584) on #button03
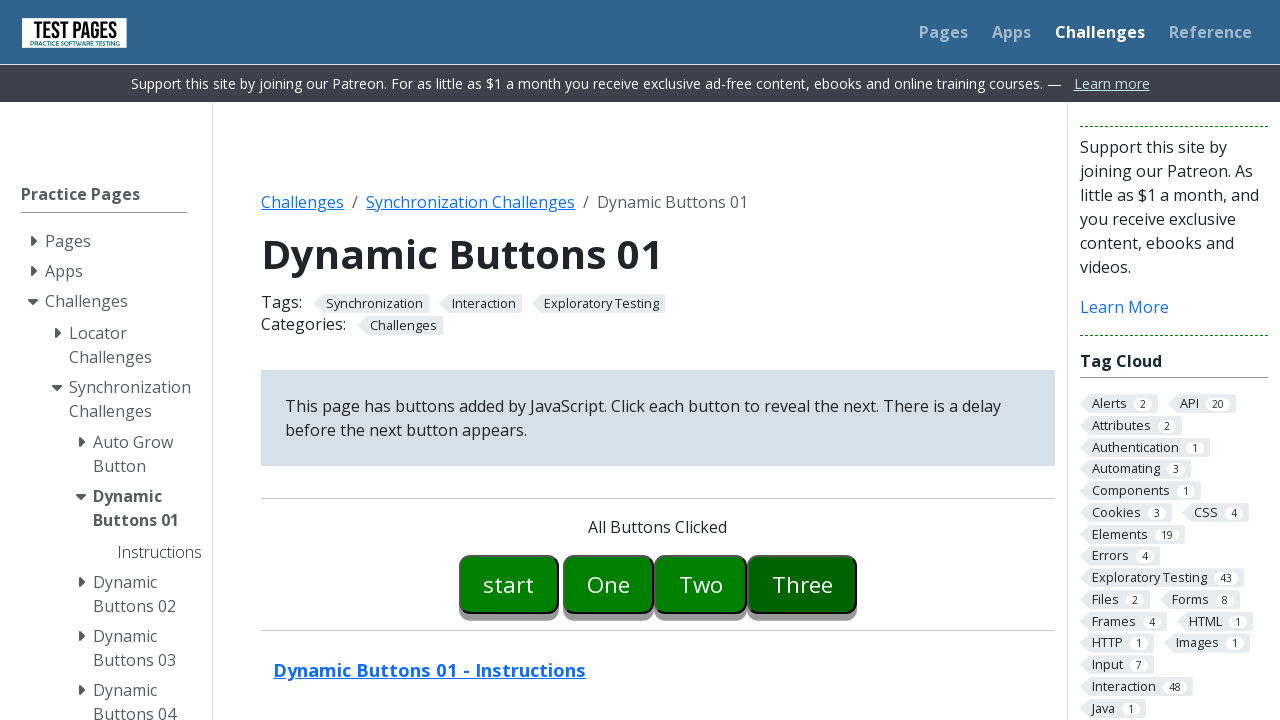

Verified completion message appeared after all buttons clicked
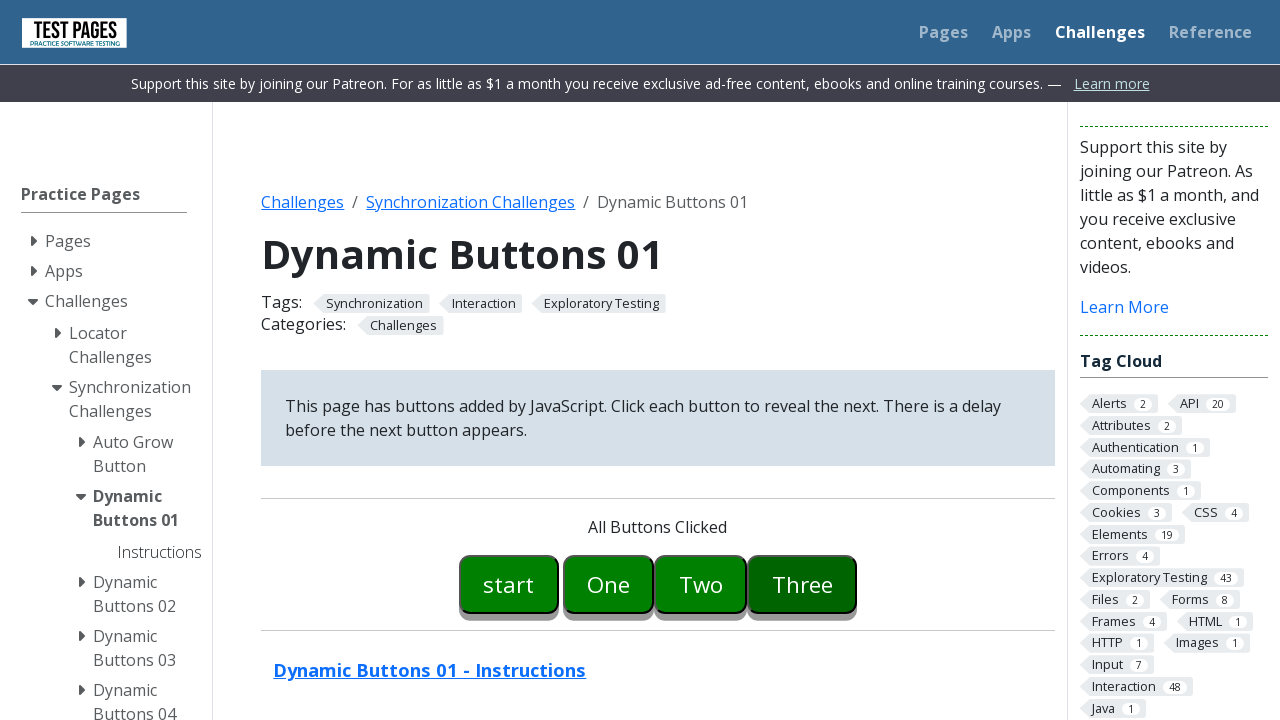

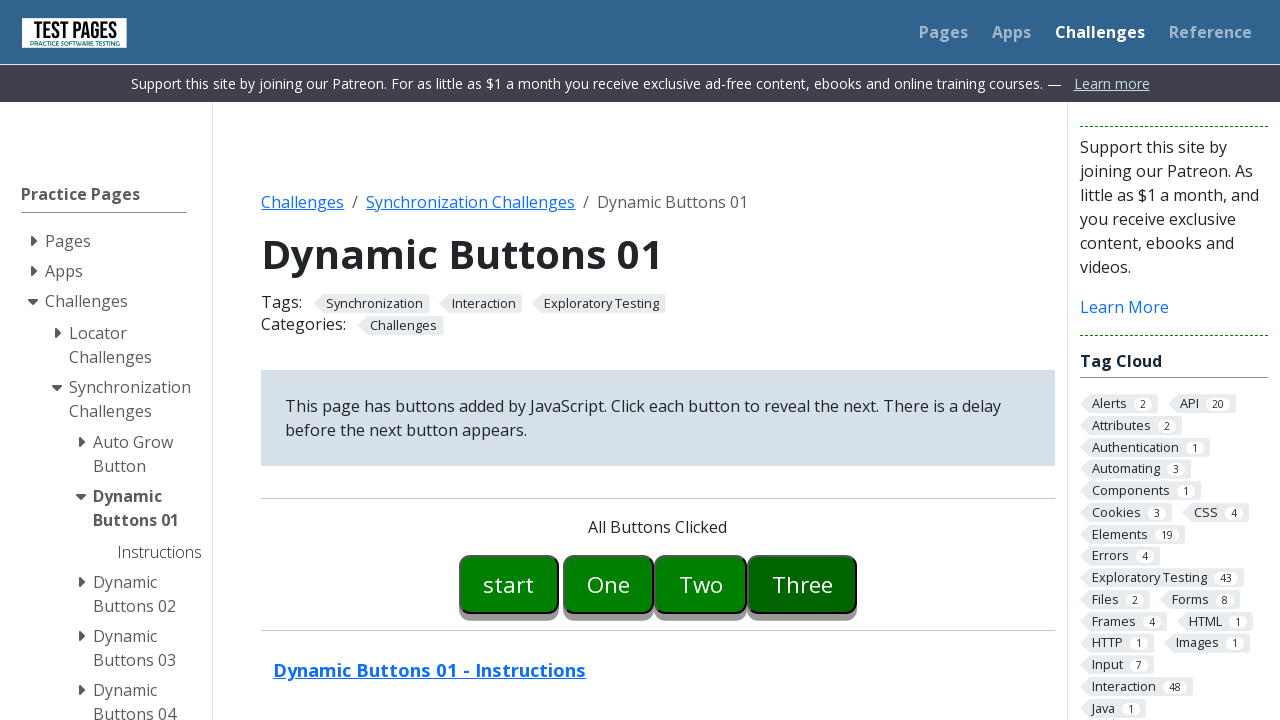